Tests clicking the Enterprise Email link on the Rediff.com homepage to verify navigation works correctly.

Starting URL: https://rediff.com

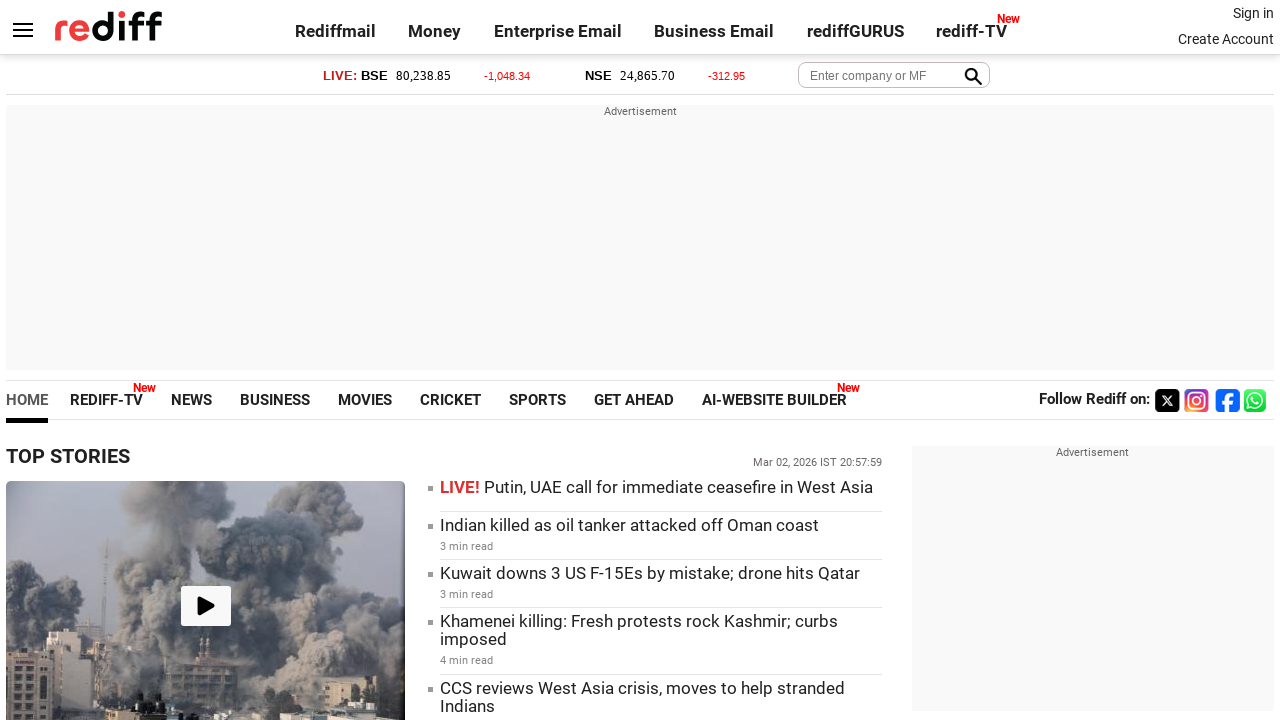

Clicked the Enterprise Email link on Rediff.com homepage at (558, 31) on a:text('Enterprise Email')
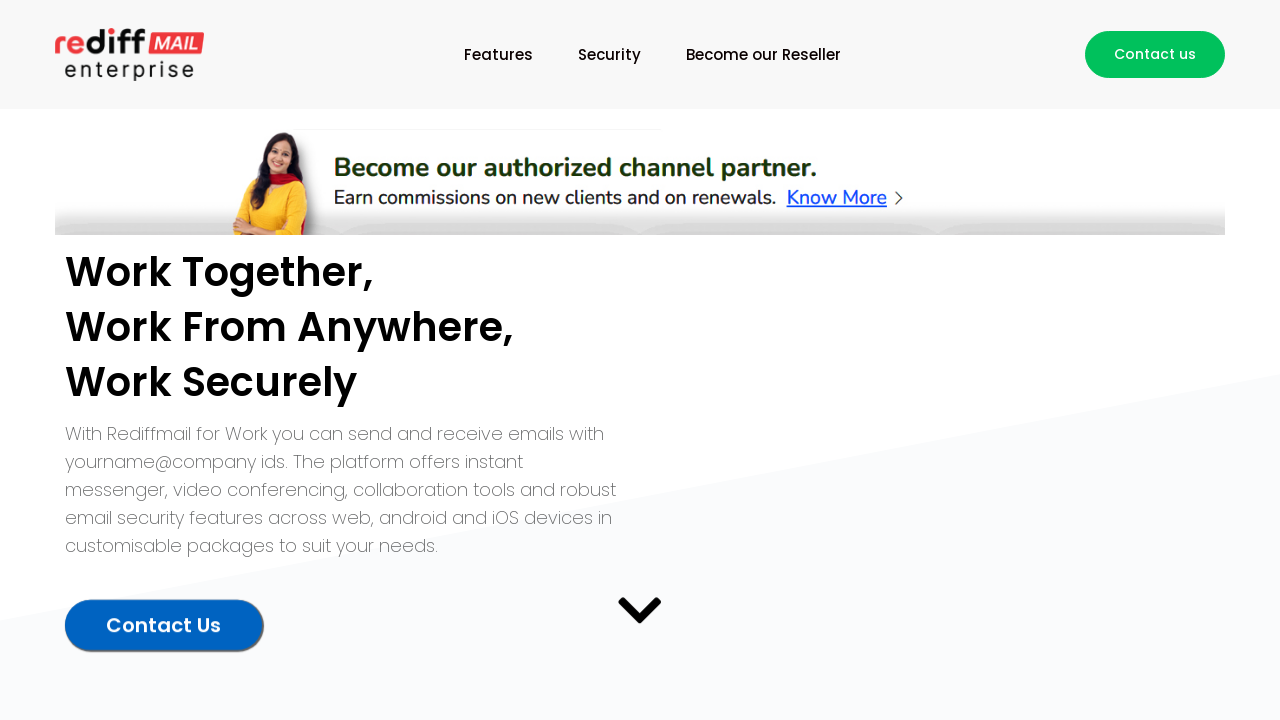

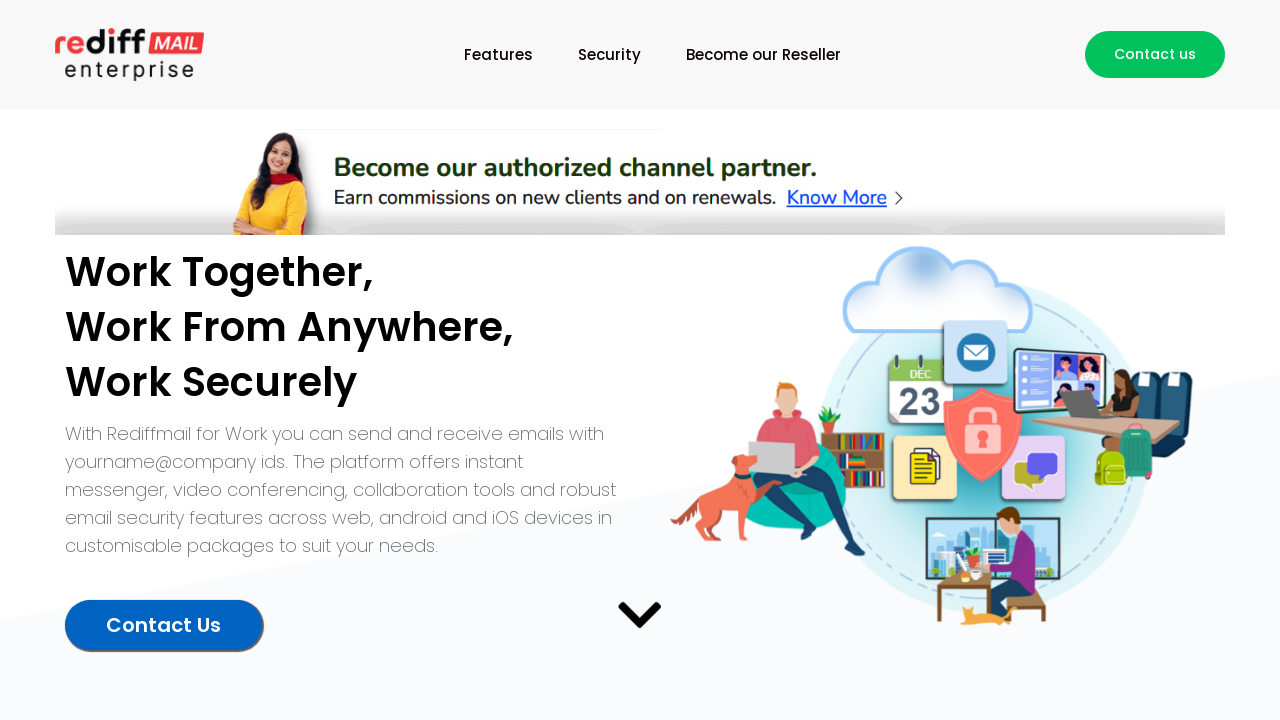